Tests highlighting an element on a page by temporarily changing its border style to a red dashed border, waiting, then reverting the style back to original.

Starting URL: http://the-internet.herokuapp.com/large

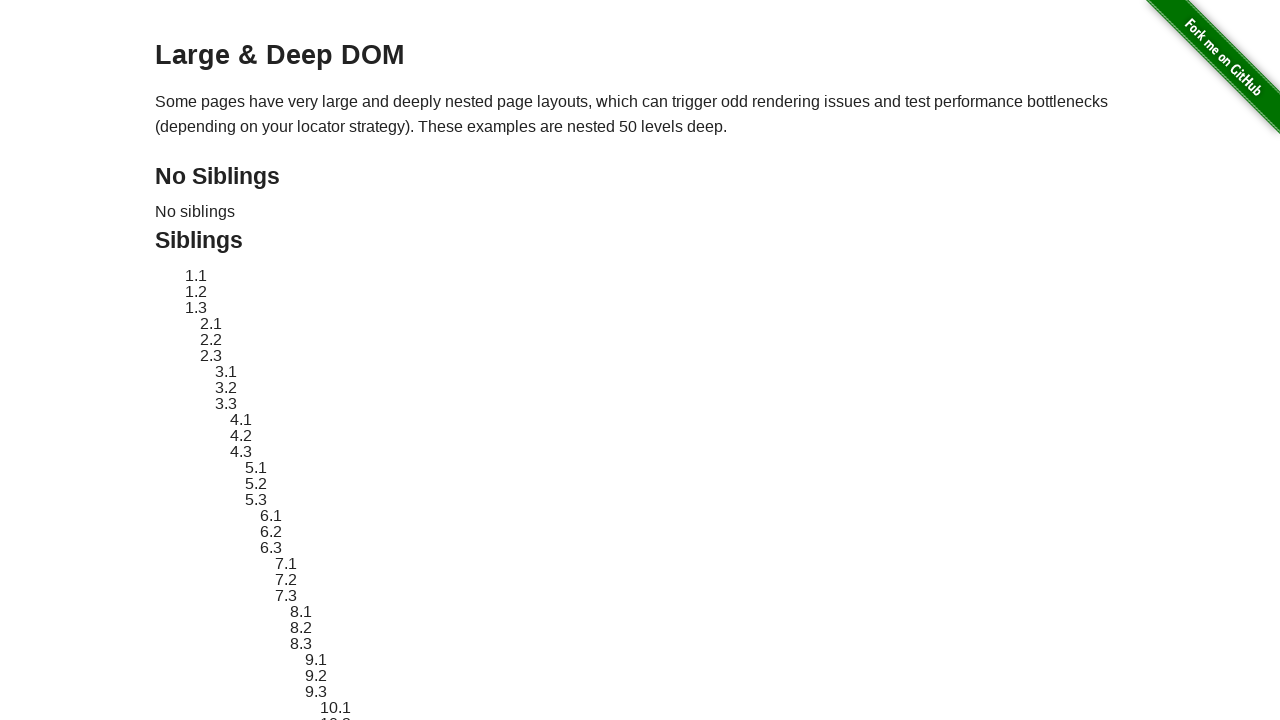

Navigated to http://the-internet.herokuapp.com/large
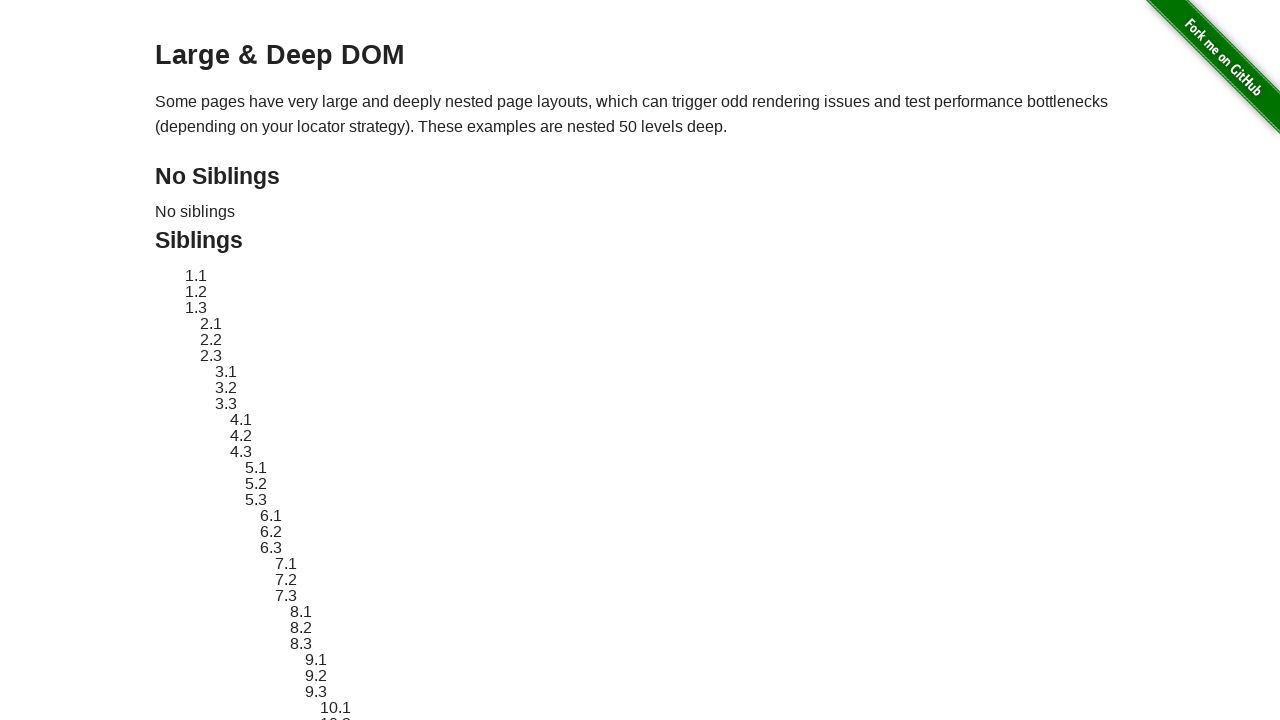

Located target element with id 'sibling-2.3'
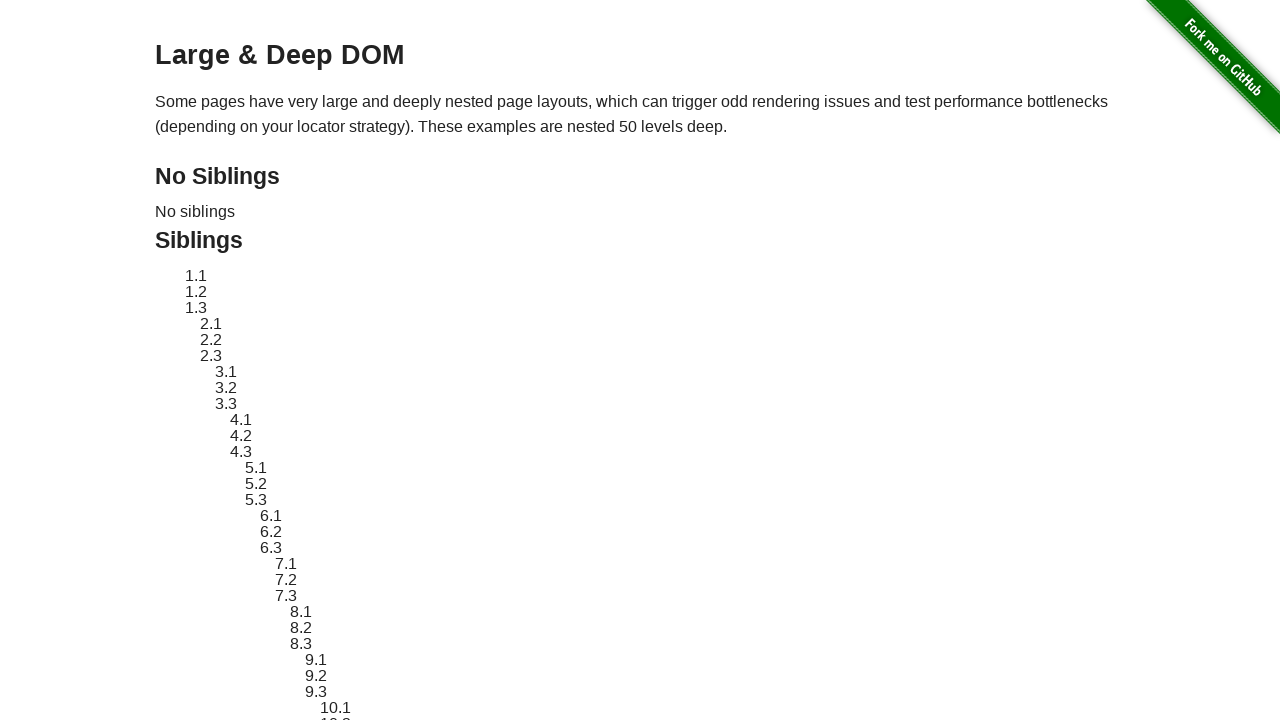

Target element became visible
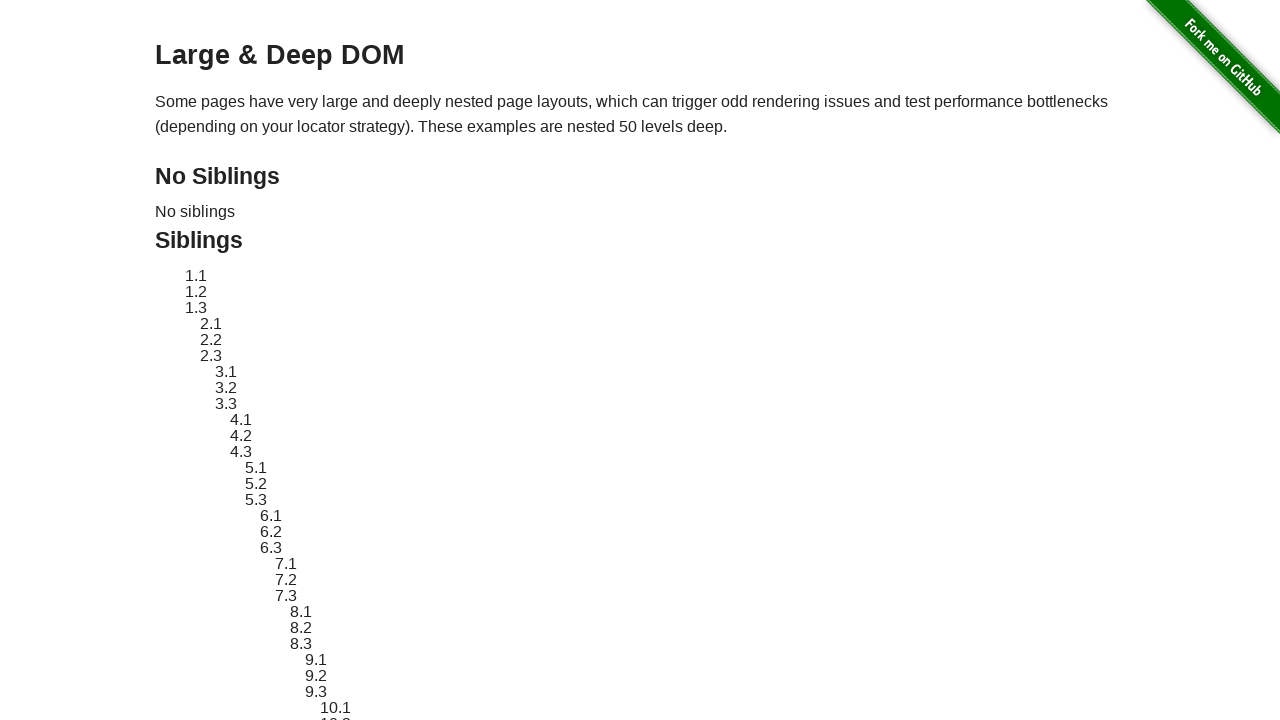

Retrieved and stored original style attribute
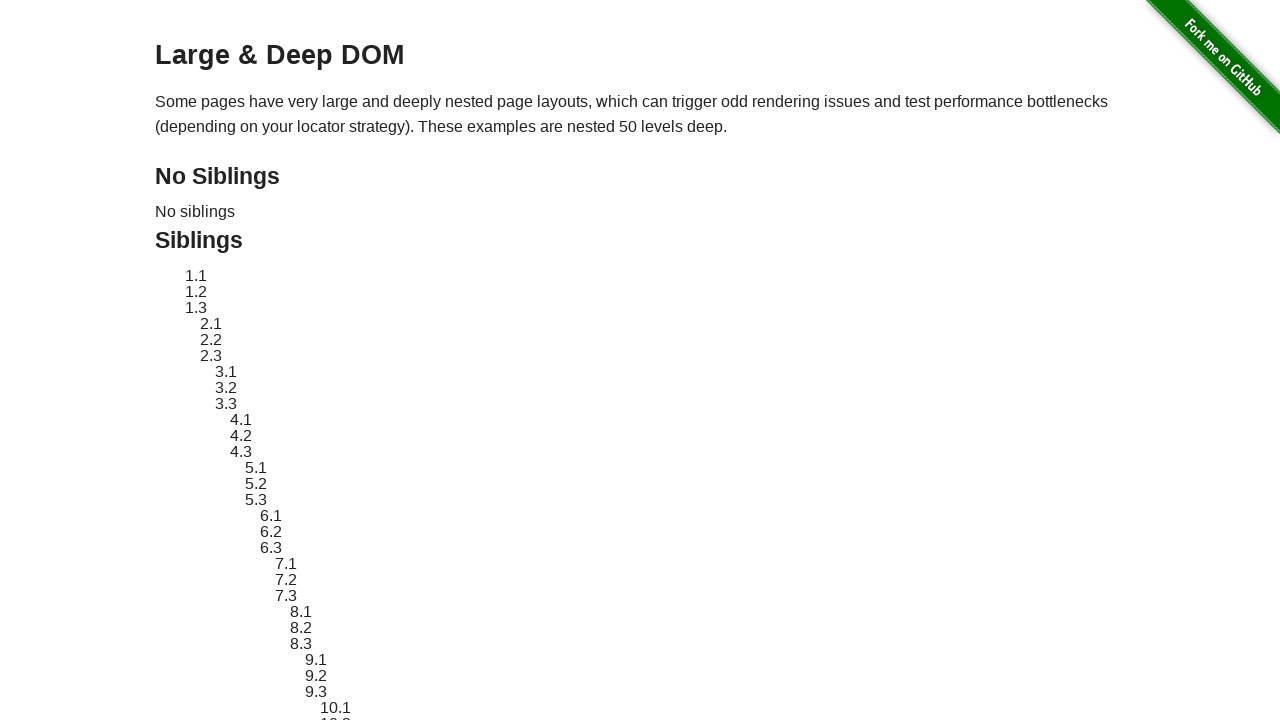

Applied red dashed border highlight to target element
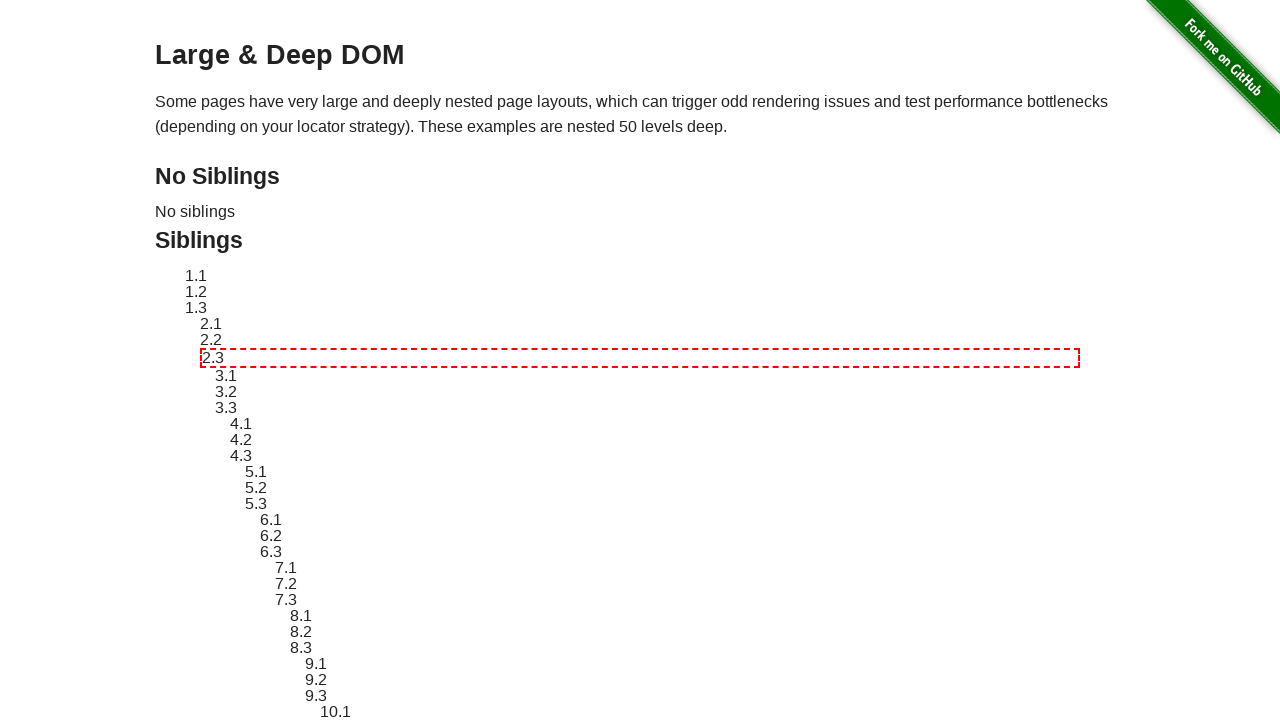

Waited 2 seconds to display the highlight
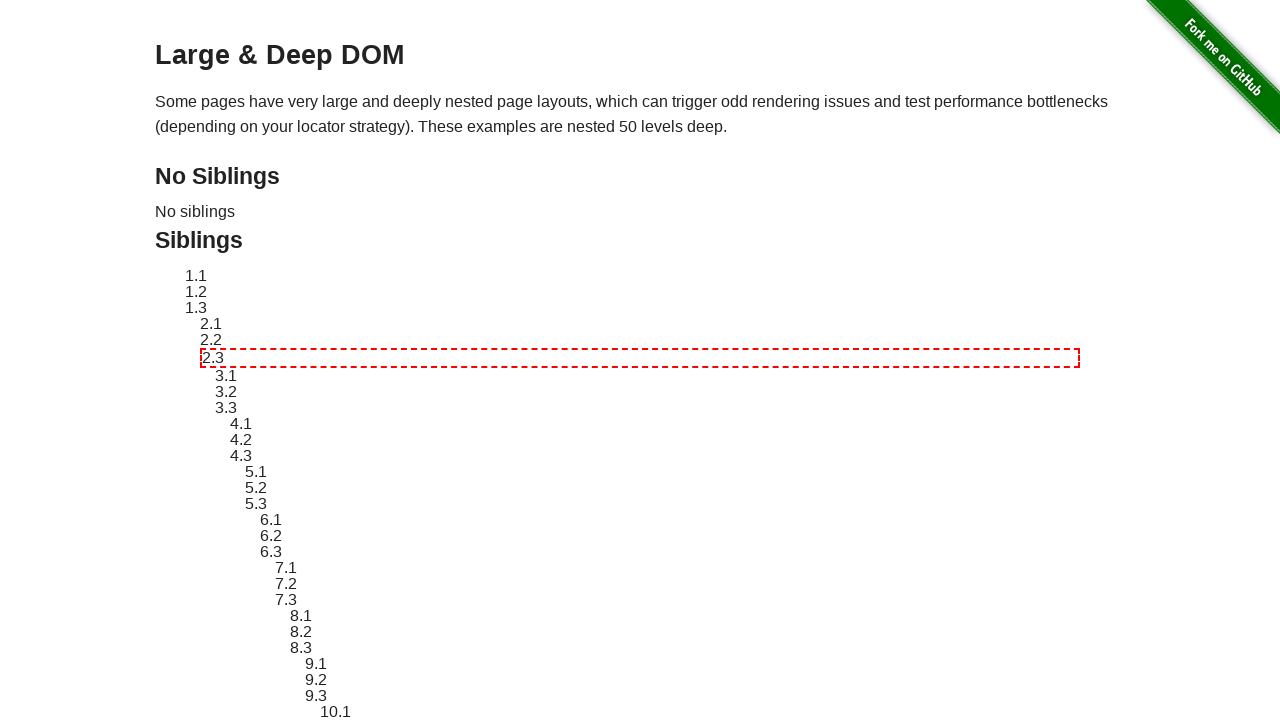

Reverted element style back to original
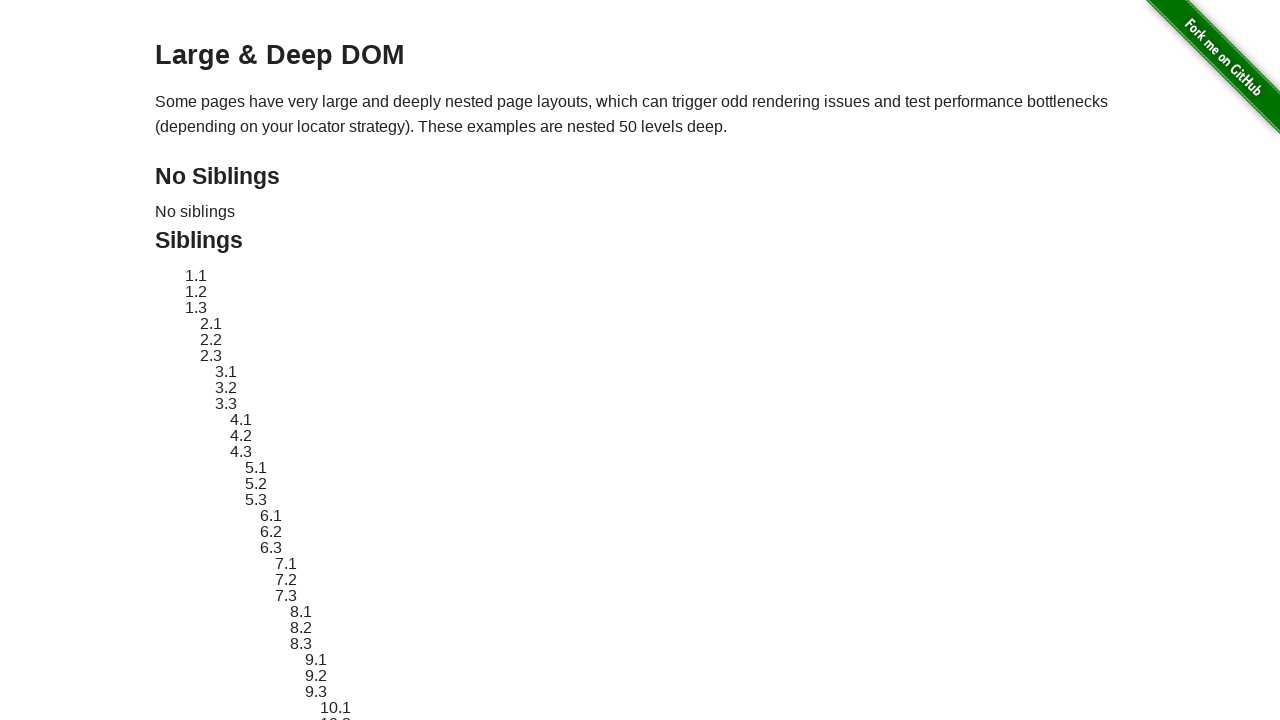

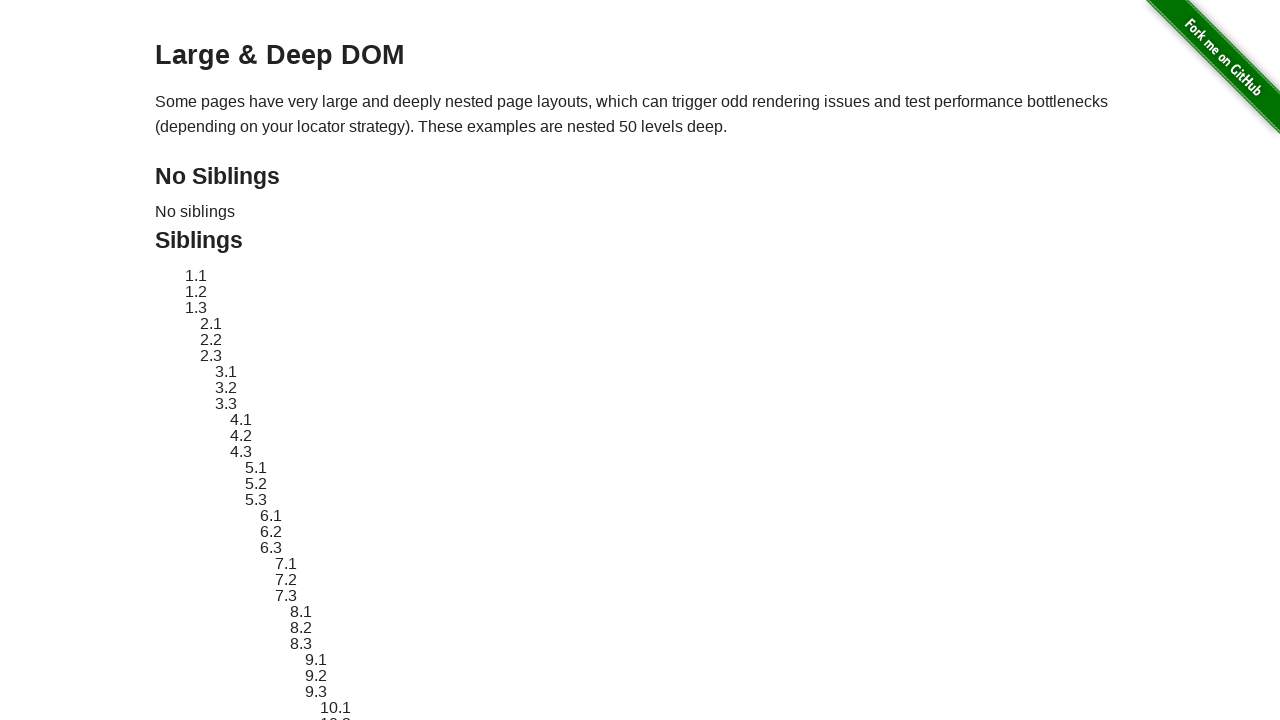